Tests alert and confirm dialog handling by entering a name and interacting with both accept and dismiss options

Starting URL: https://rahulshettyacademy.com/AutomationPractice/

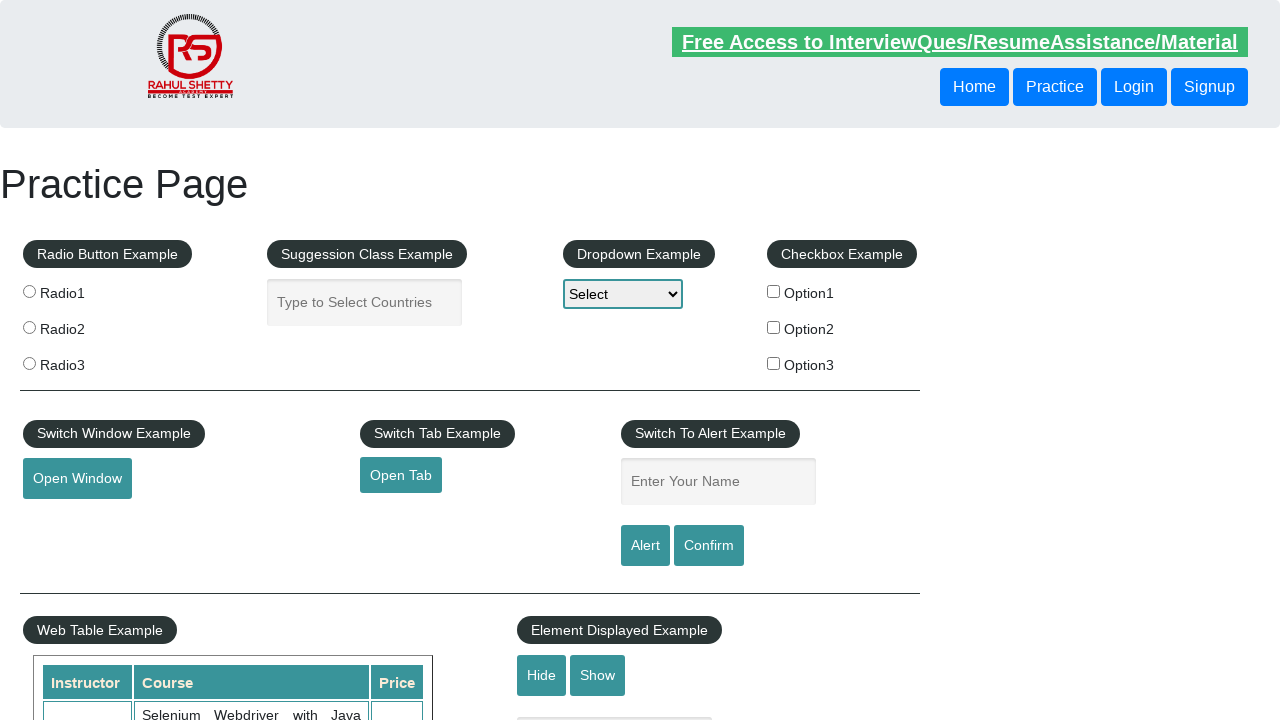

Filled name field with 'Ivan' on #name
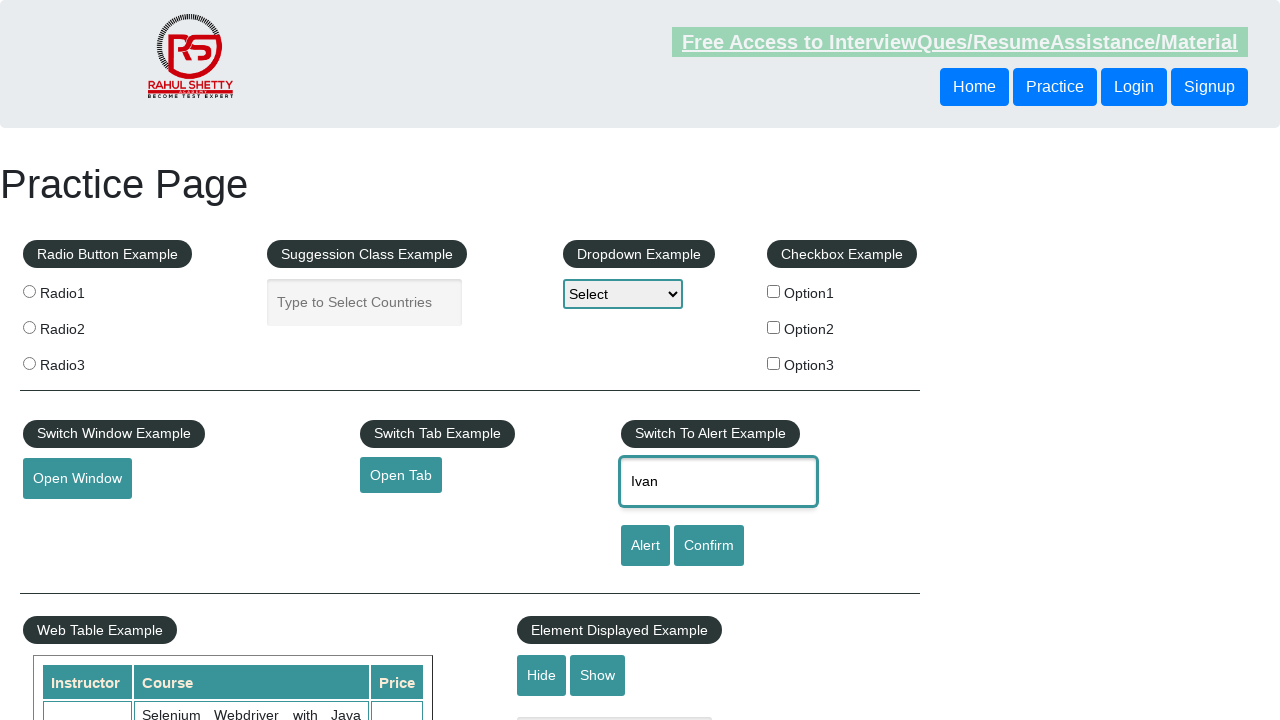

Clicked alert button to trigger alert dialog at (645, 546) on #alertbtn
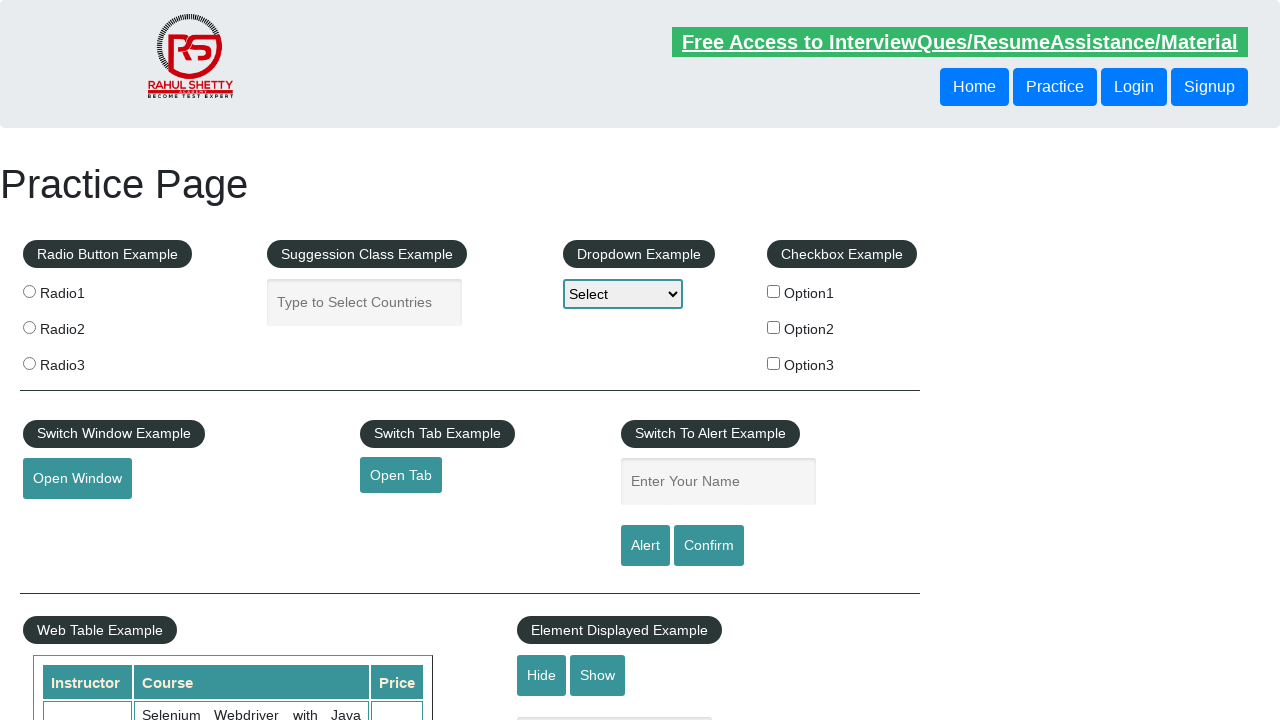

Set up dialog handler to accept alerts
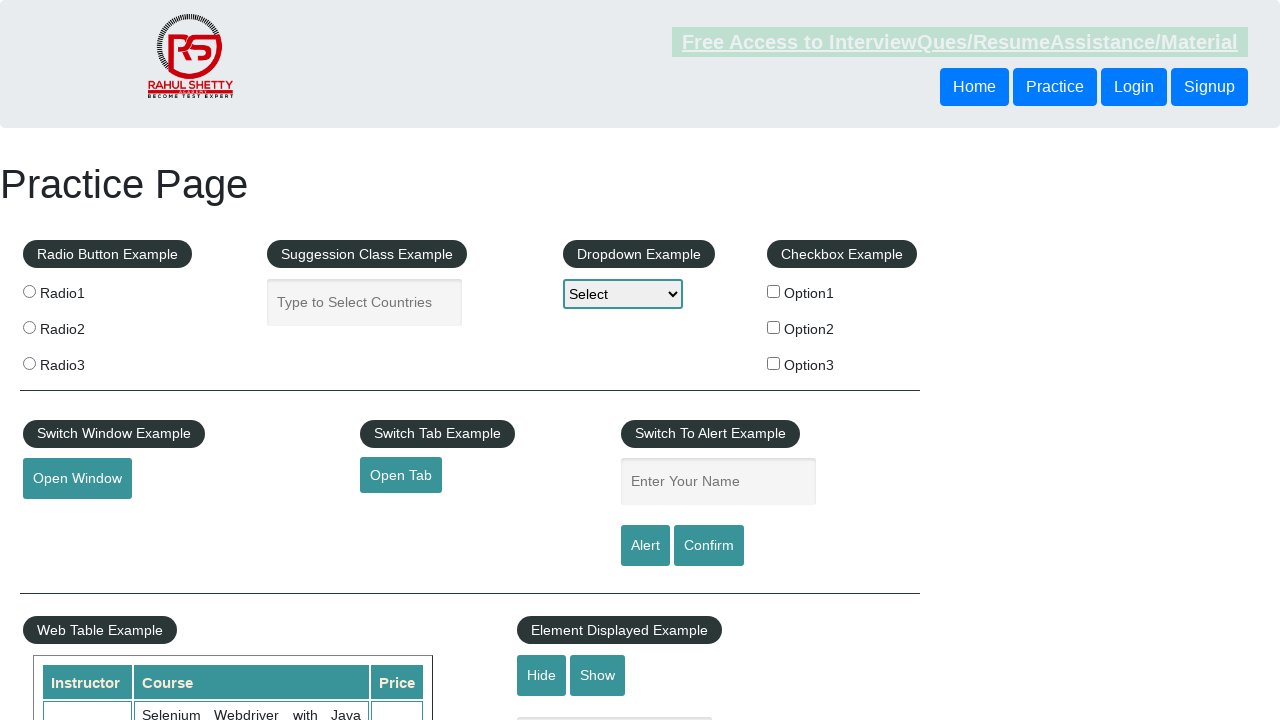

Clicked alert button and accepted the alert dialog at (645, 546) on #alertbtn
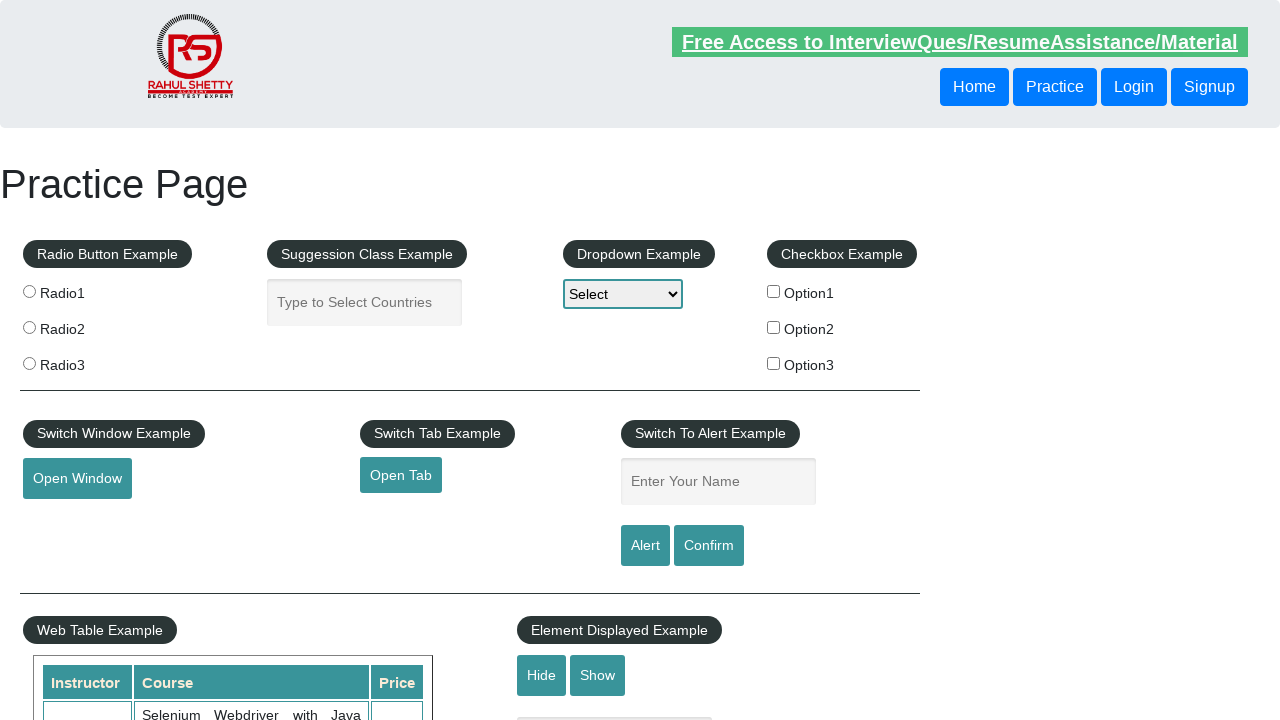

Filled name field with 'Ivan' again on #name
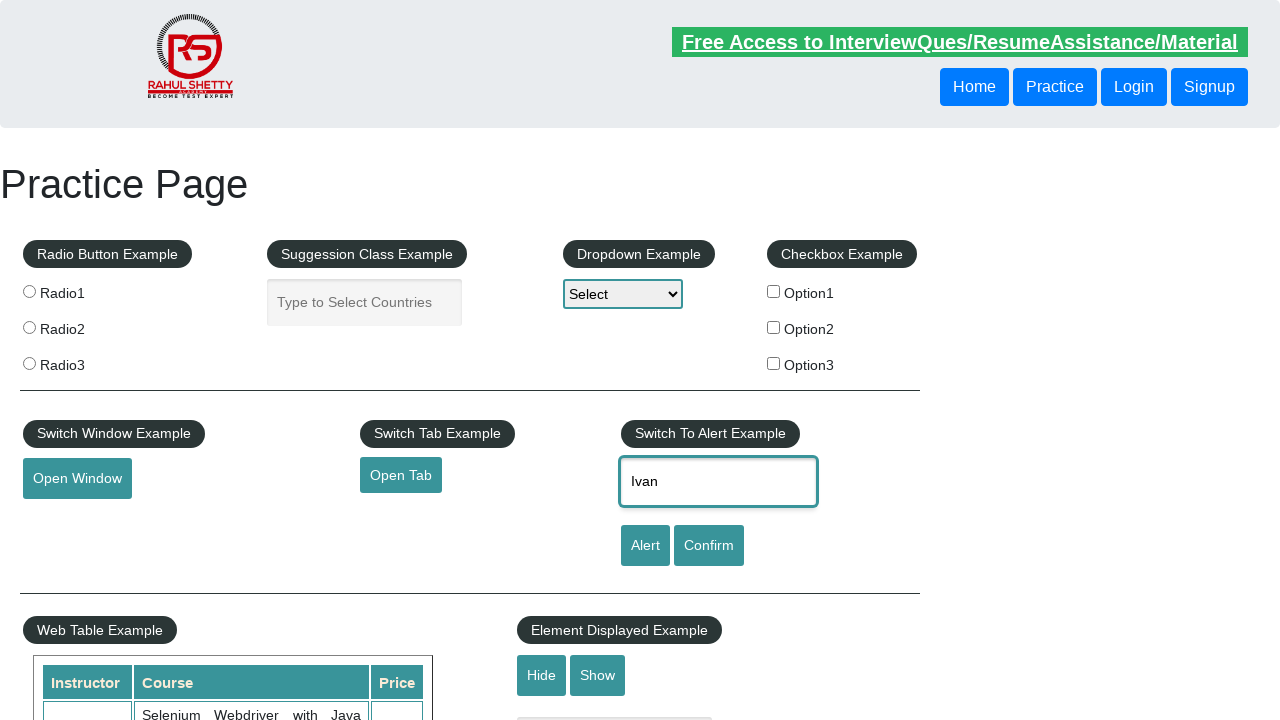

Set up dialog handler to dismiss confirm dialog
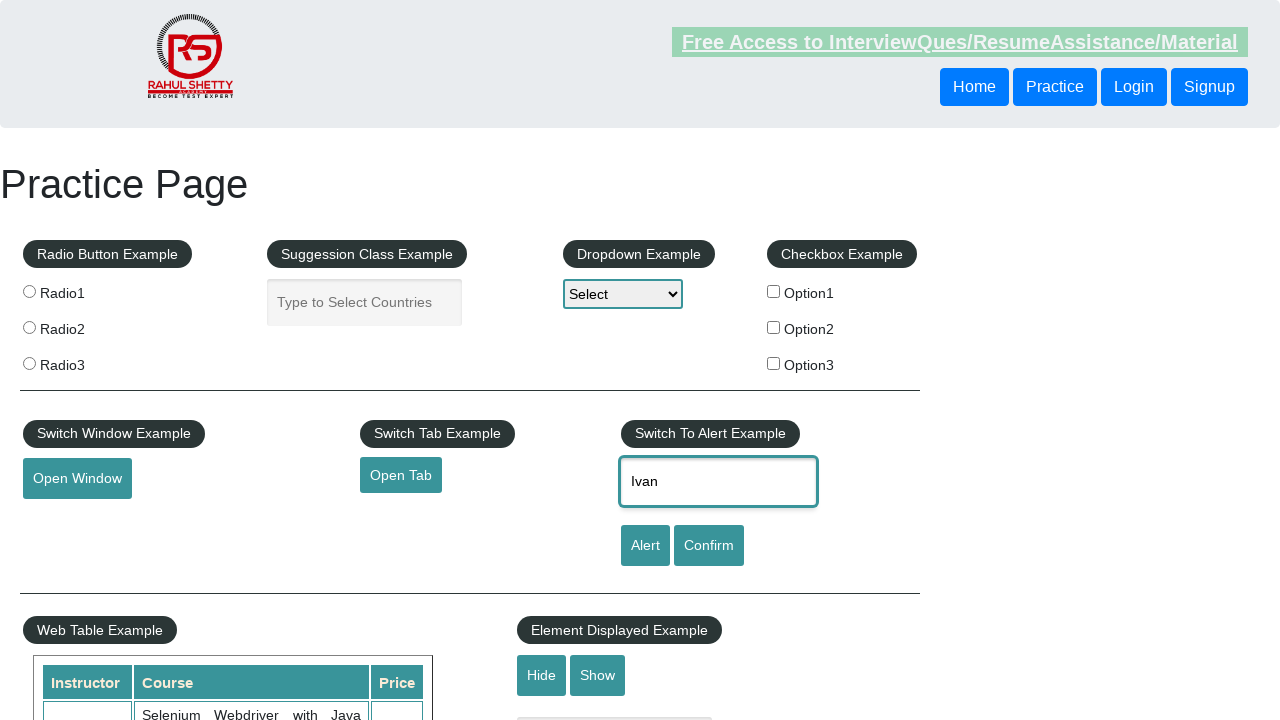

Clicked confirm button and dismissed the confirm dialog at (709, 546) on #confirmbtn
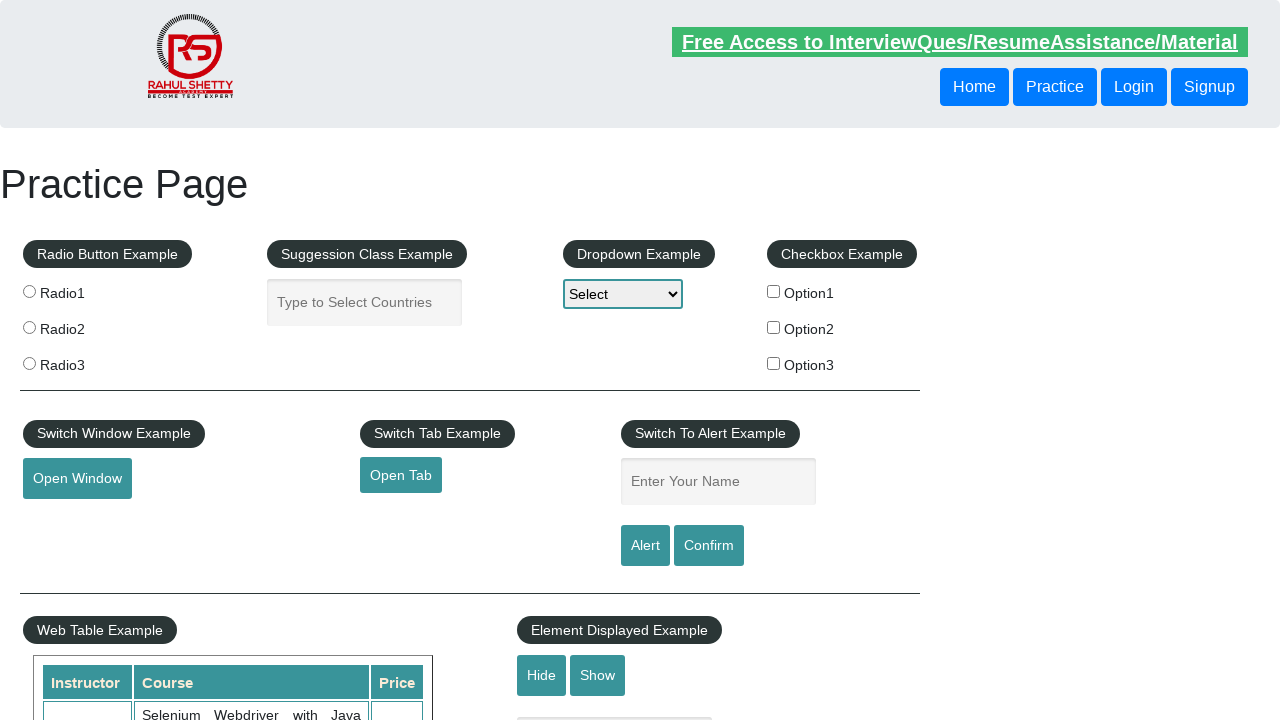

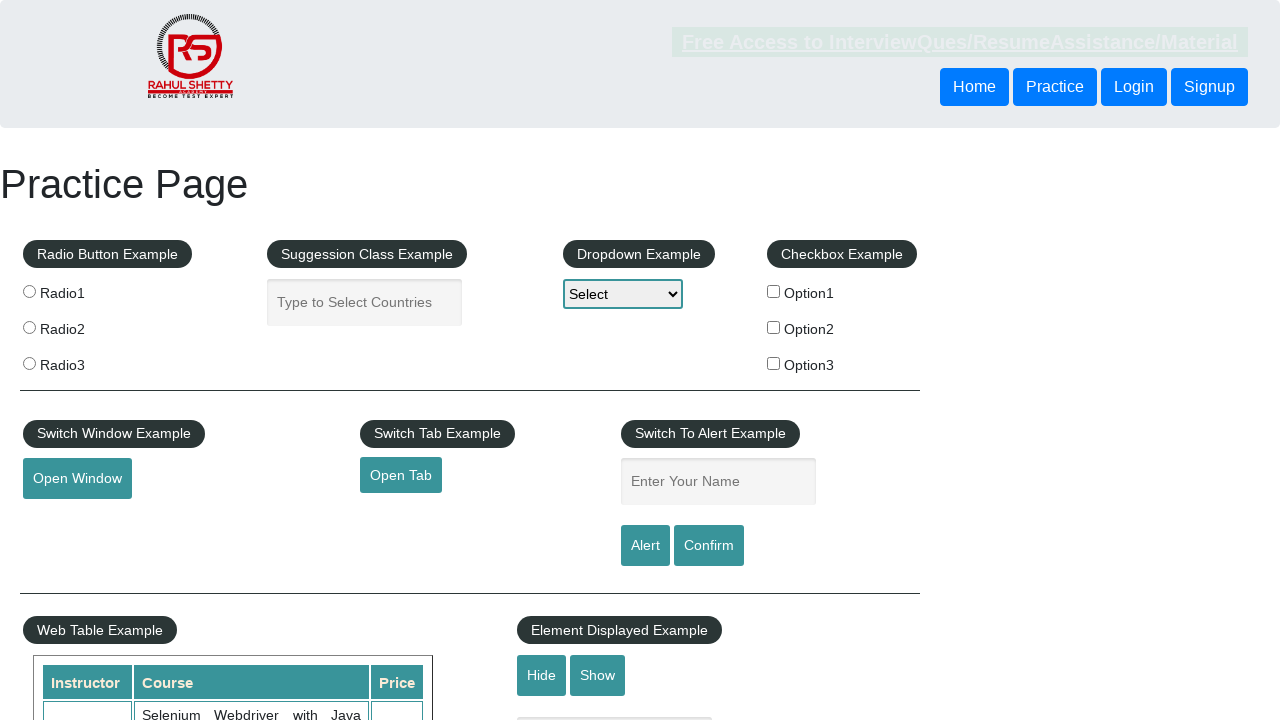